Tests date picker manipulation on 12306 train booking site by removing readonly attribute and setting a custom date value using JavaScript

Starting URL: https://kyfw.12306.cn/otn/index/init

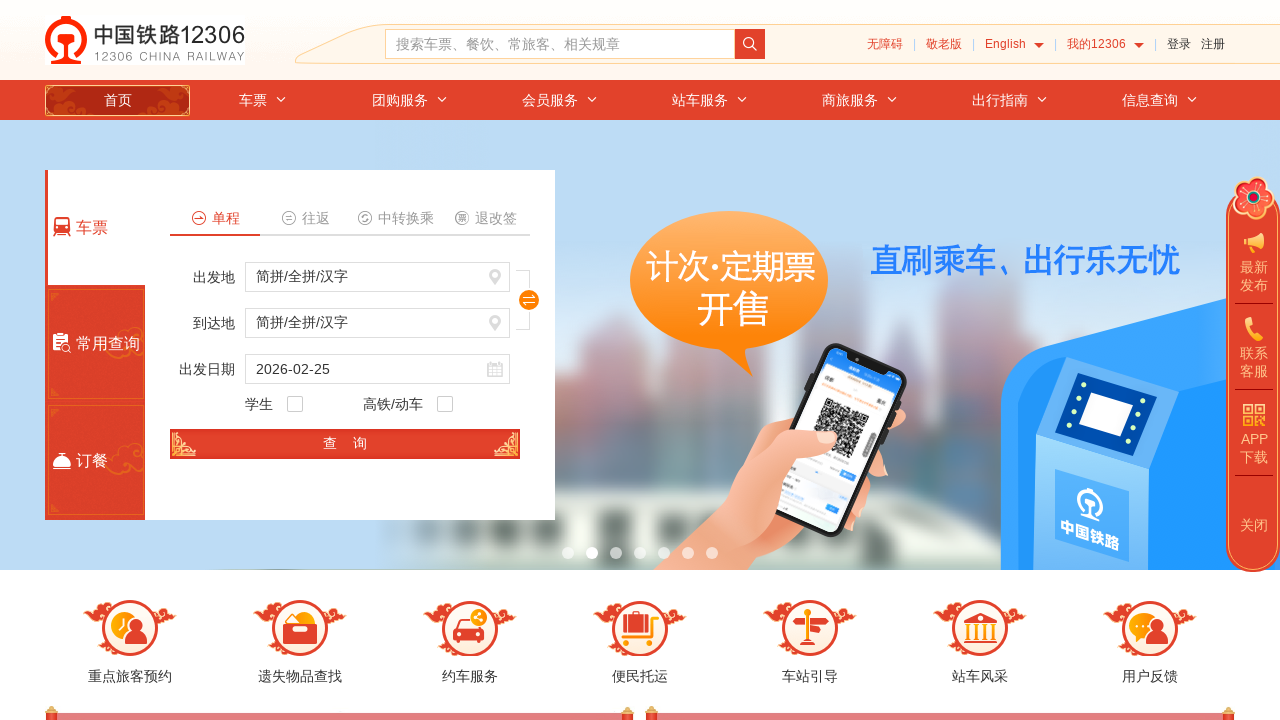

Removed readonly attribute from train_date input field using JavaScript
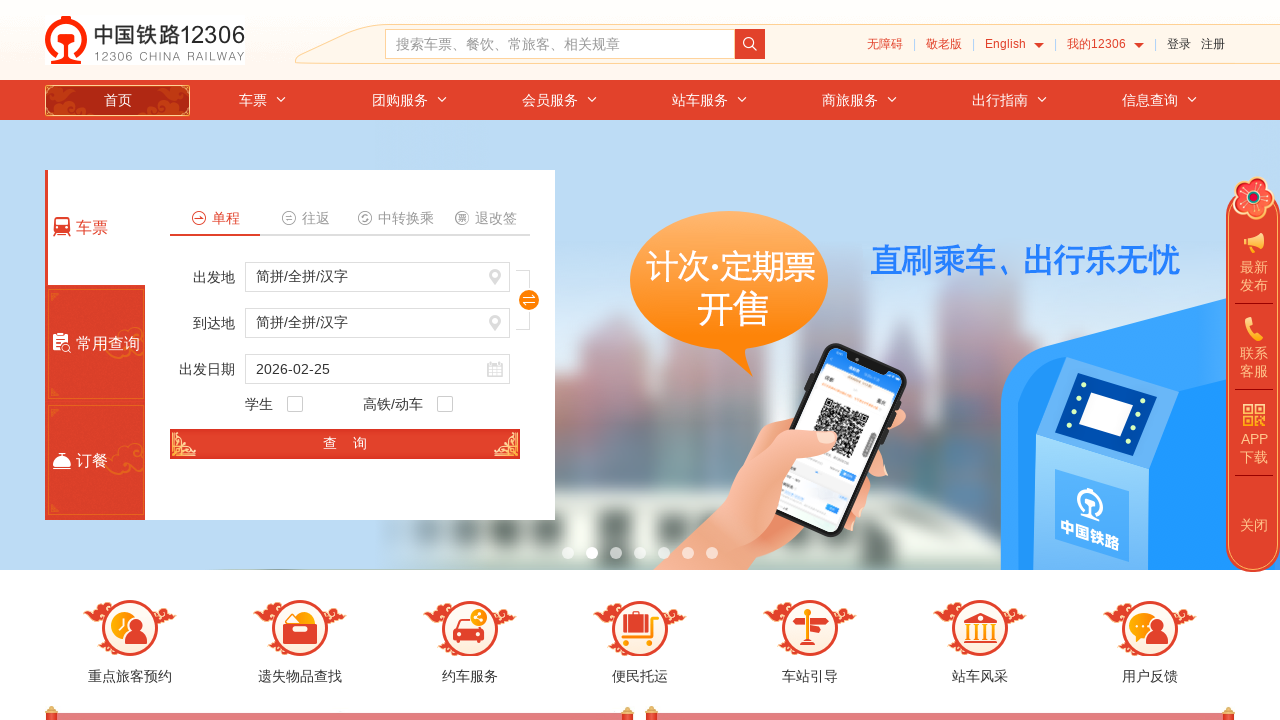

Set train_date value to 2024-03-15 using JavaScript
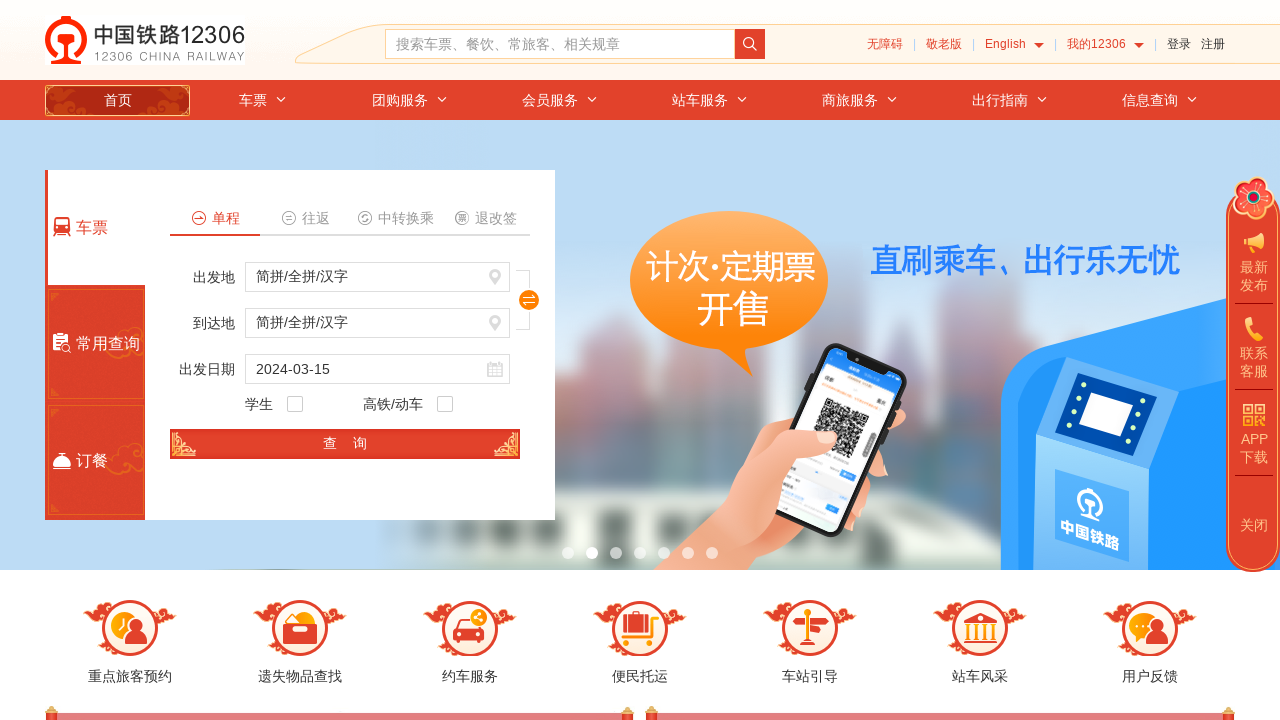

Retrieved train_date value: None
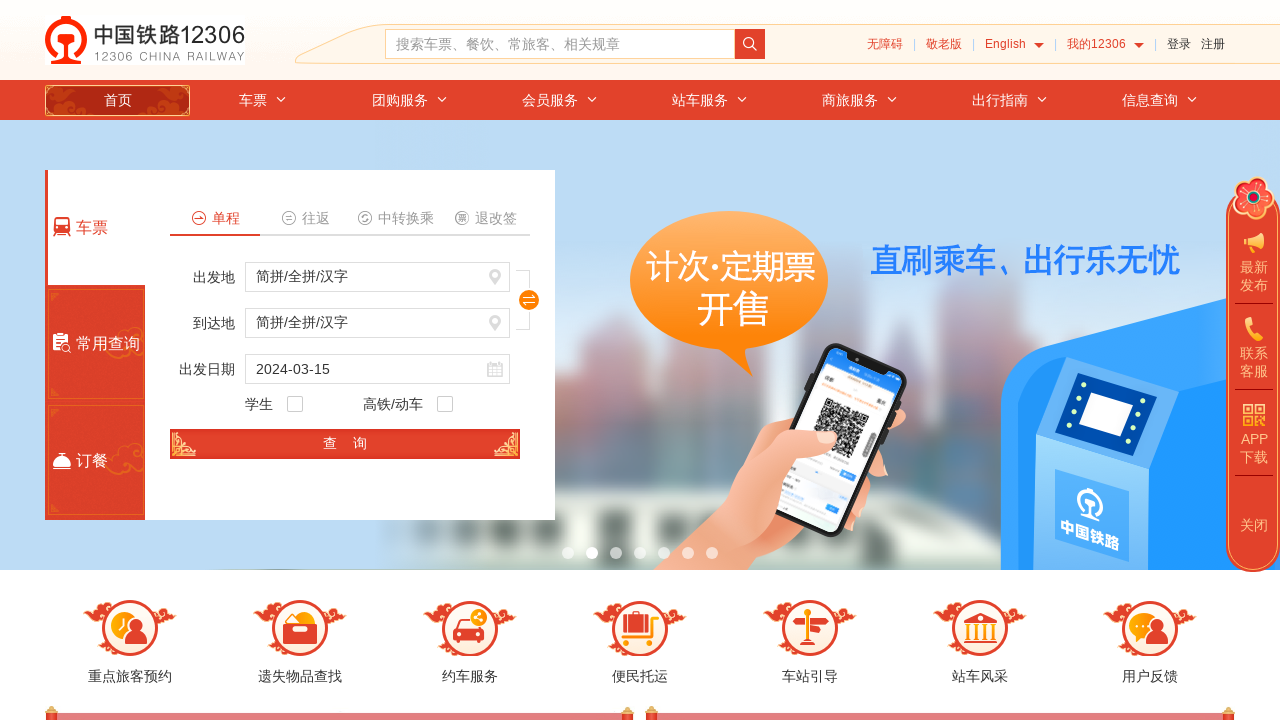

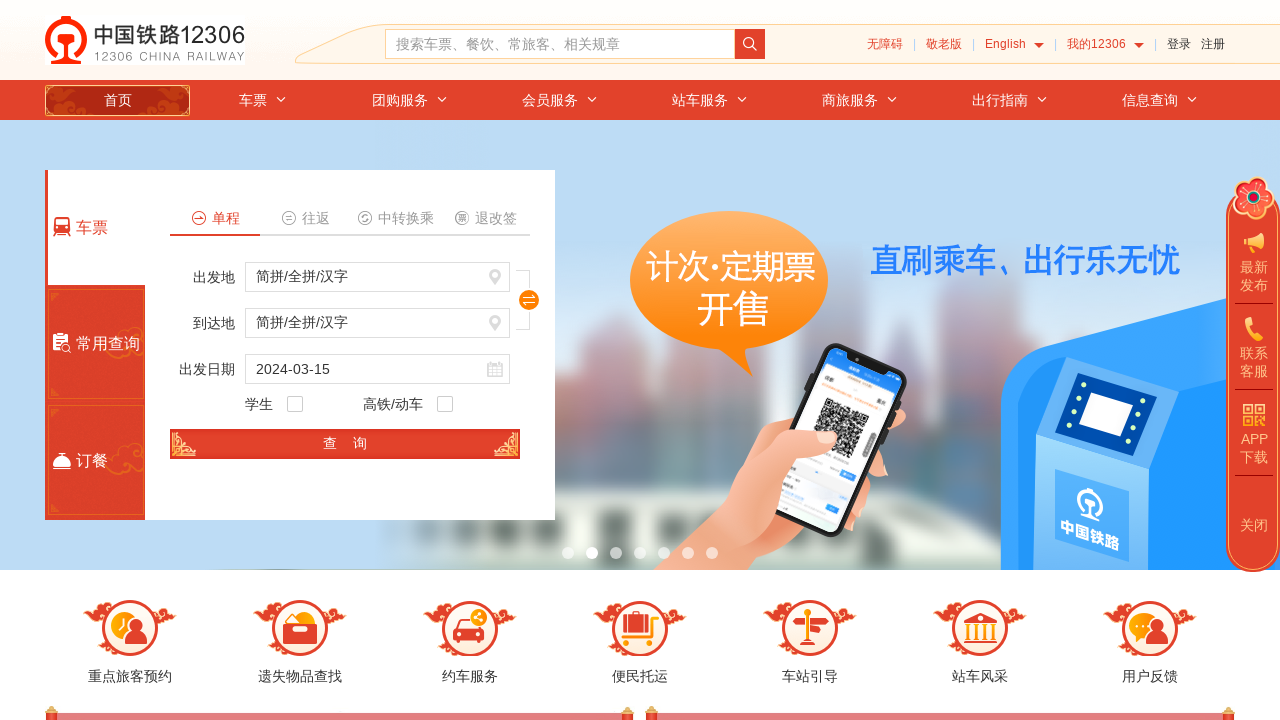